Tests a registration form by filling in personal information fields including first name, last name, address, email, phone number, and password fields.

Starting URL: http://demo.automationtesting.in/Register.html

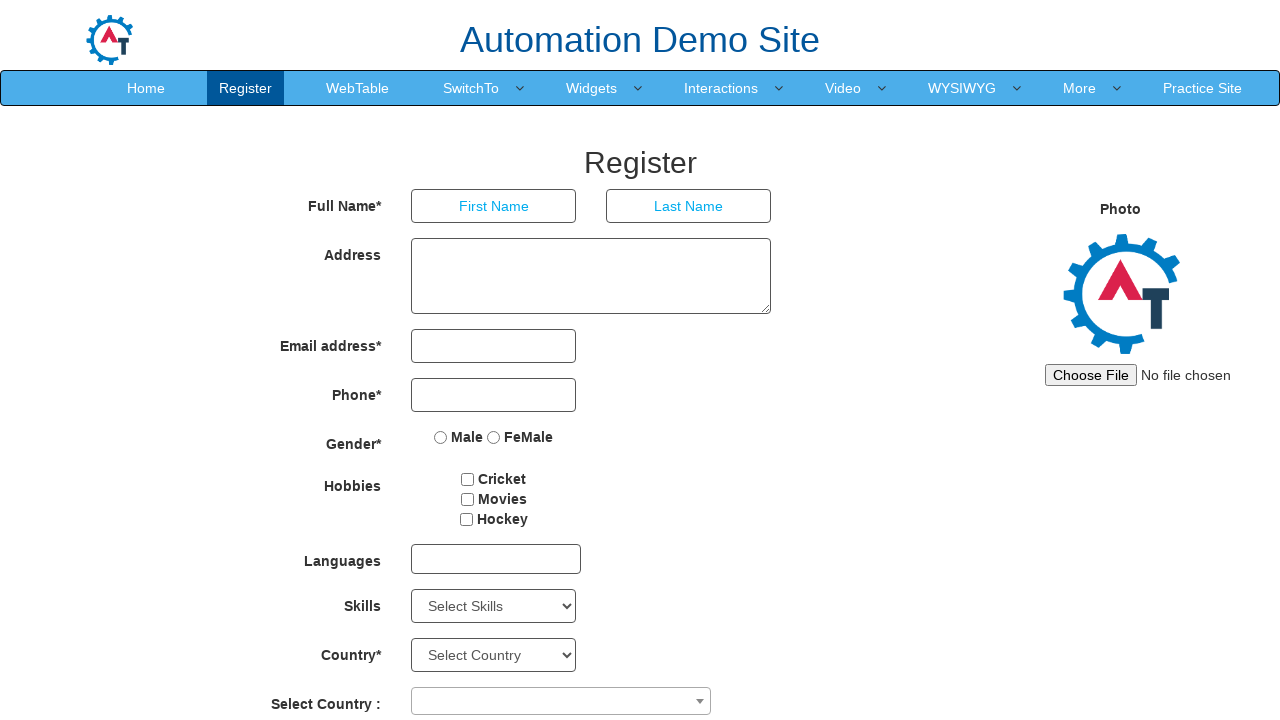

Filled first name field with 'Marcus' on input[placeholder='First Name']
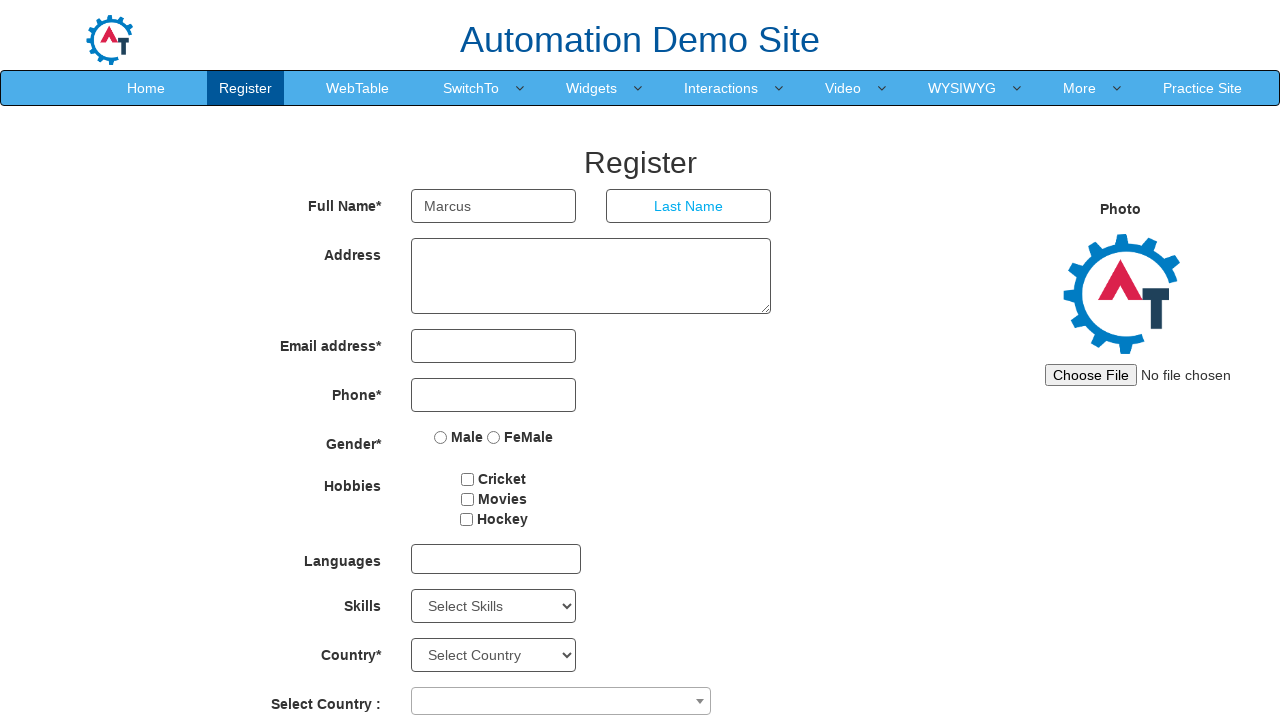

Filled last name field with 'Thompson' on input[ng-model='LastName']
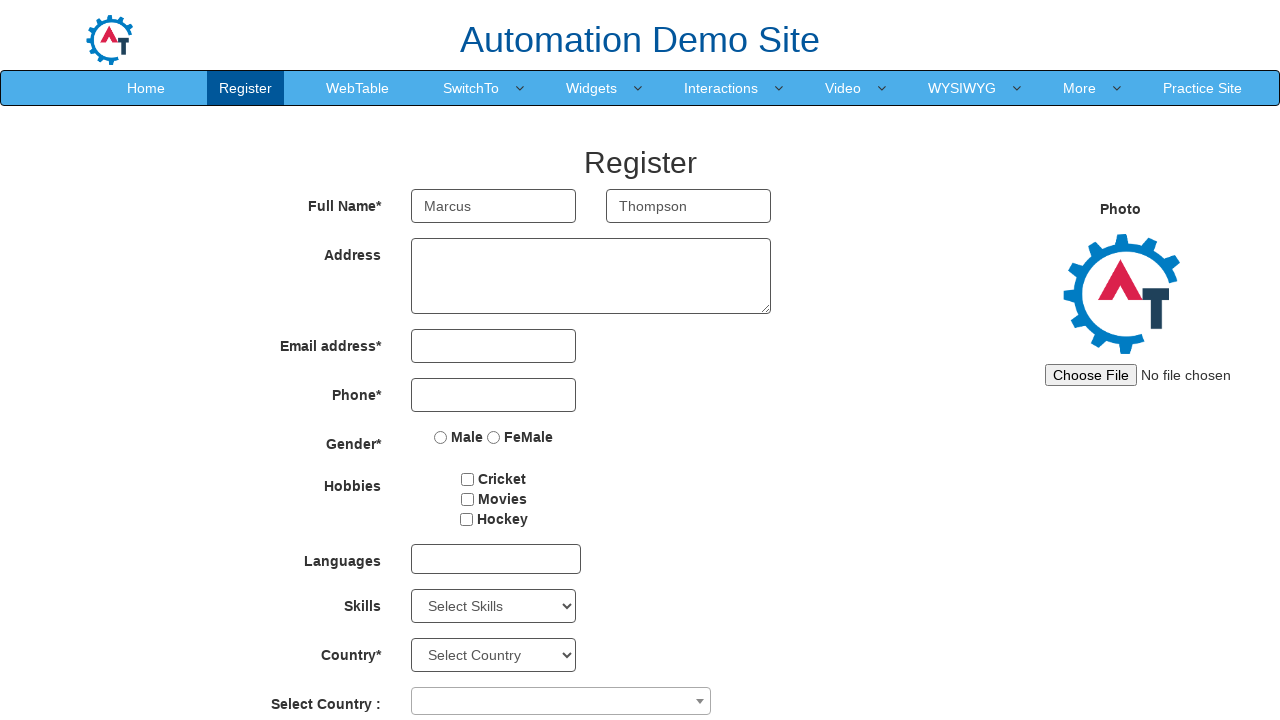

Filled address field with '456 Oak Avenue, Boston' on textarea[ng-model='Adress']
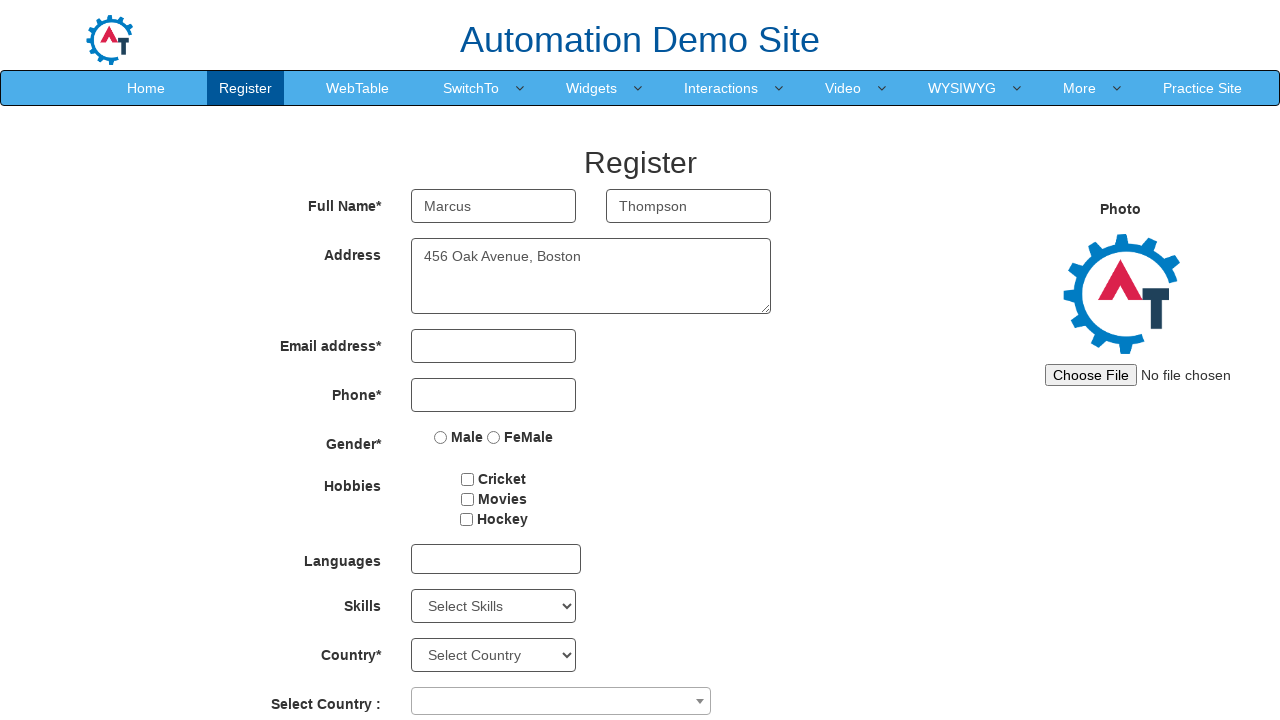

Filled email field with 'marcus.thompson42@example.com' on input[ng-model='EmailAdress']
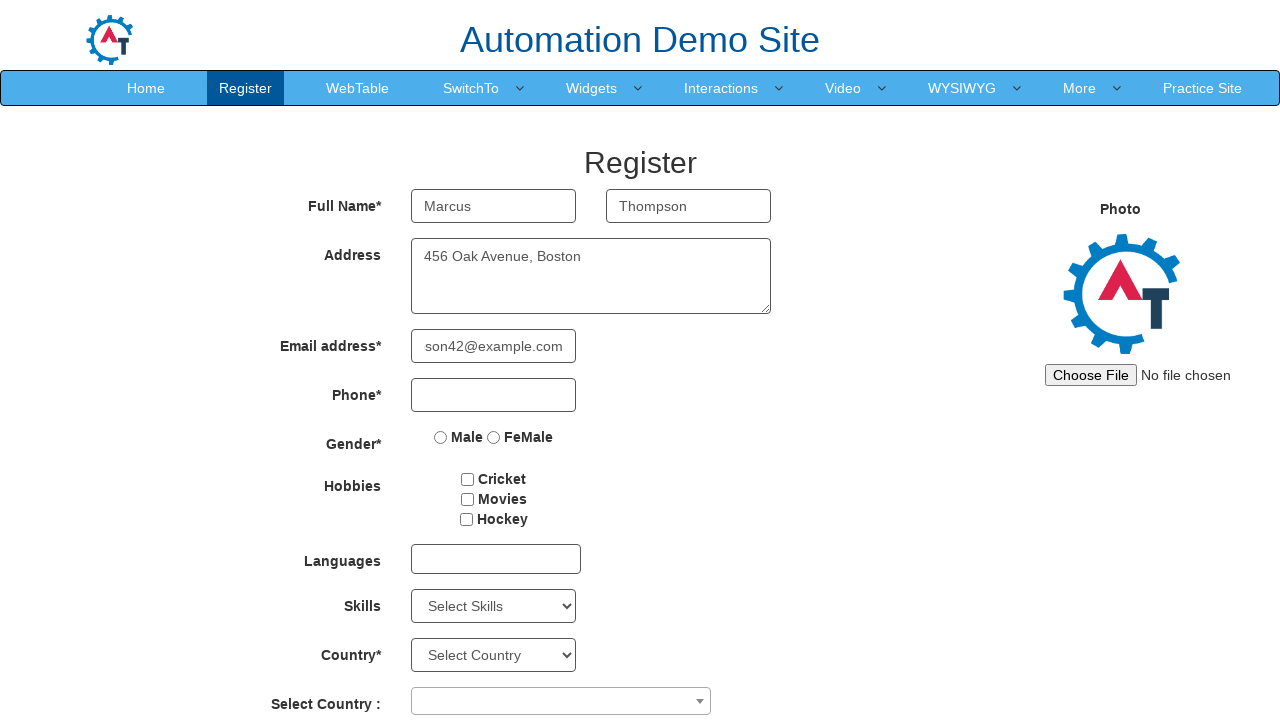

Filled phone number field with '5551234567' on input[ng-model='Phone']
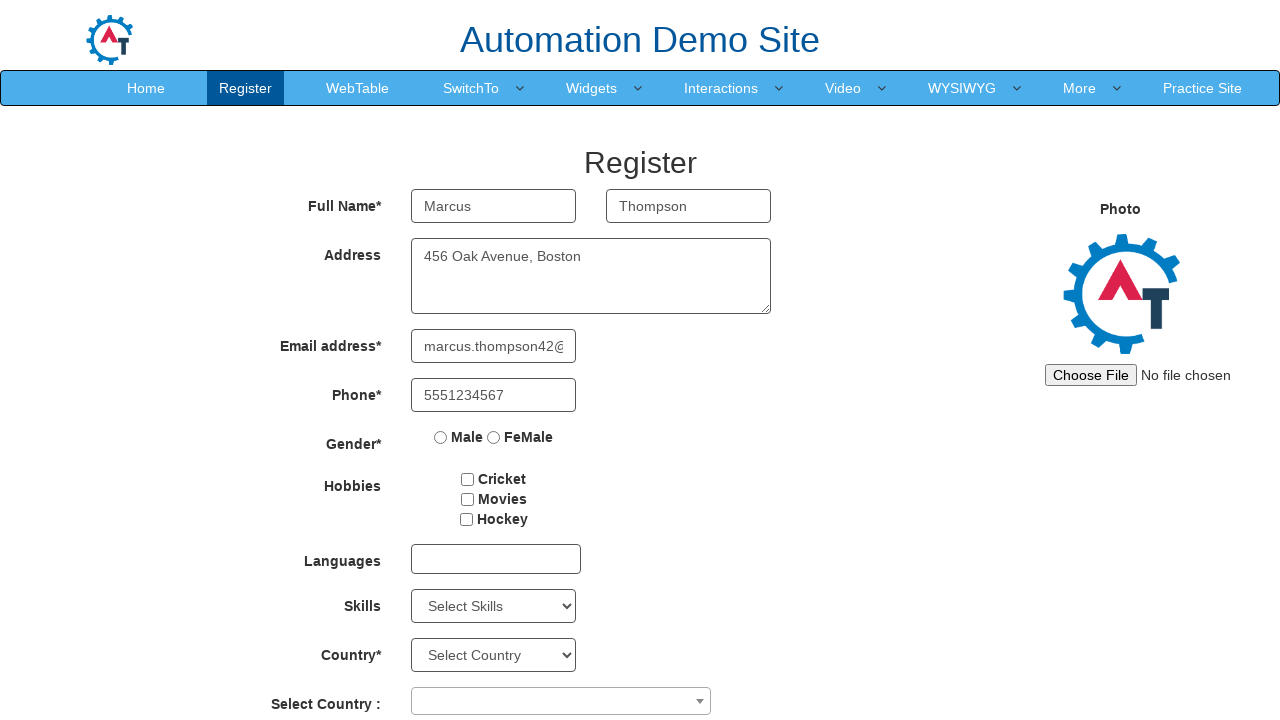

Filled first password field with 'SecurePass2024' on #firstpassword
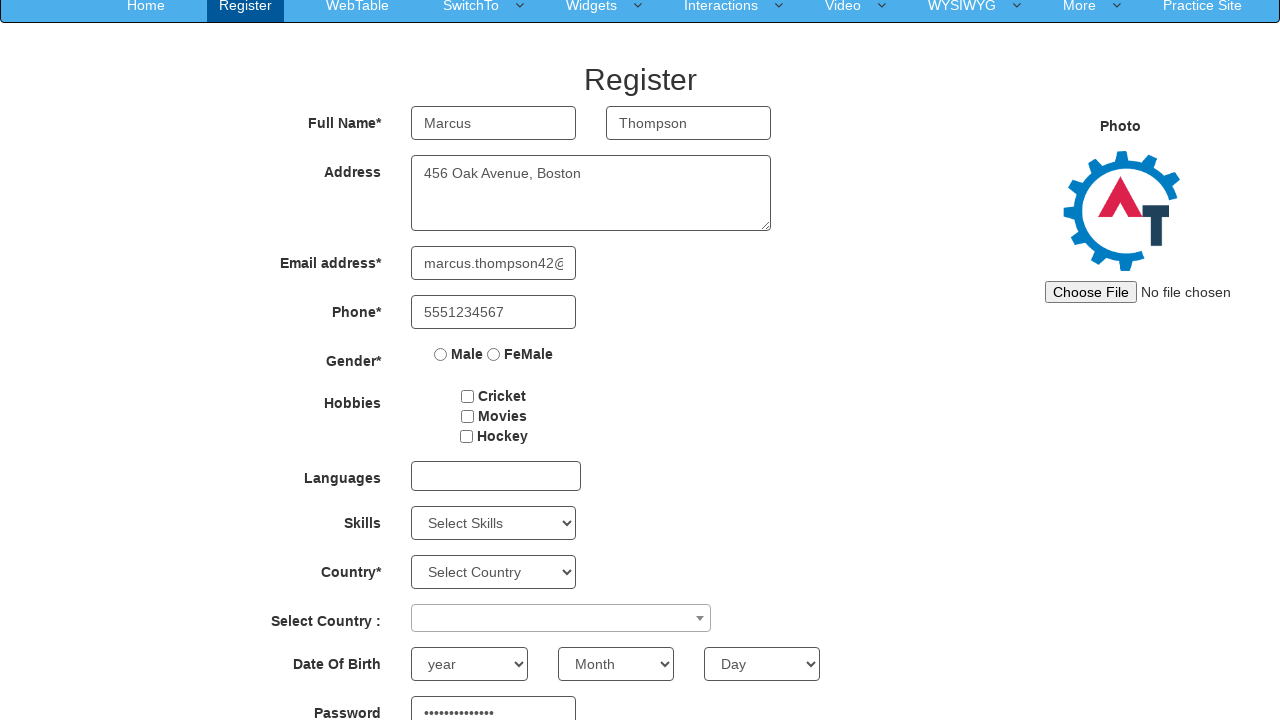

Filled confirm password field with 'SecurePass2024' on #secondpassword
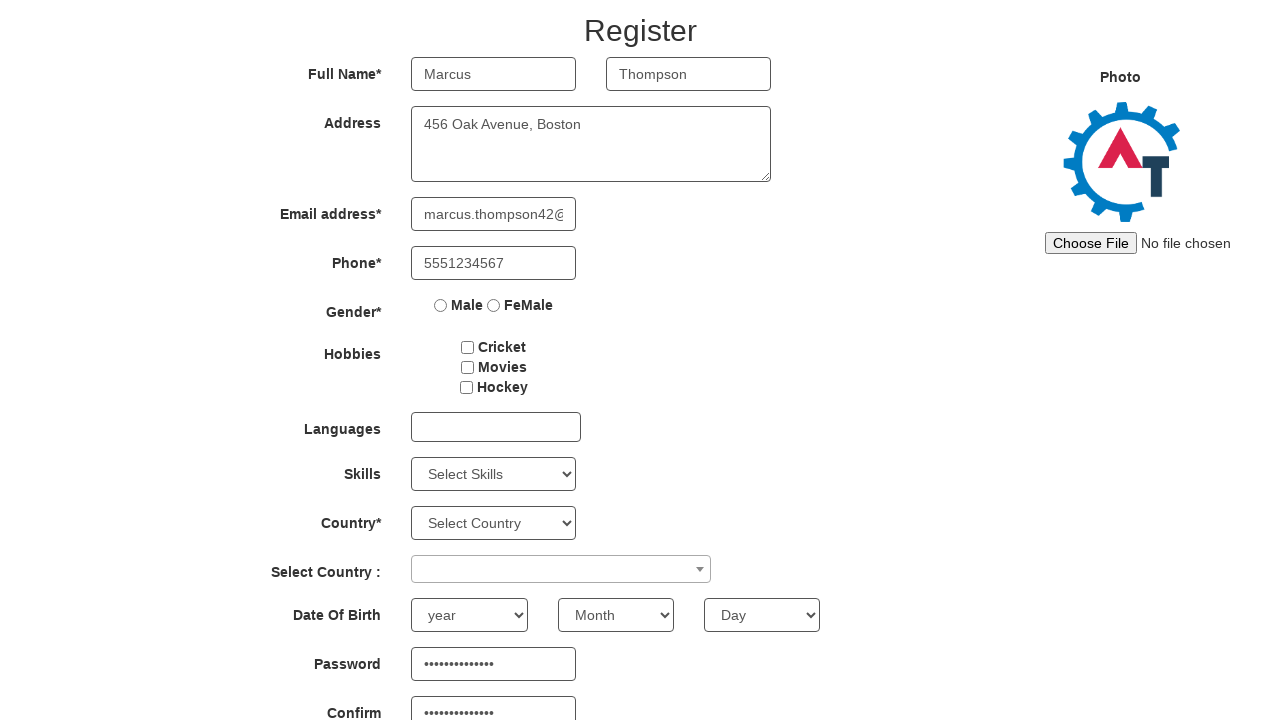

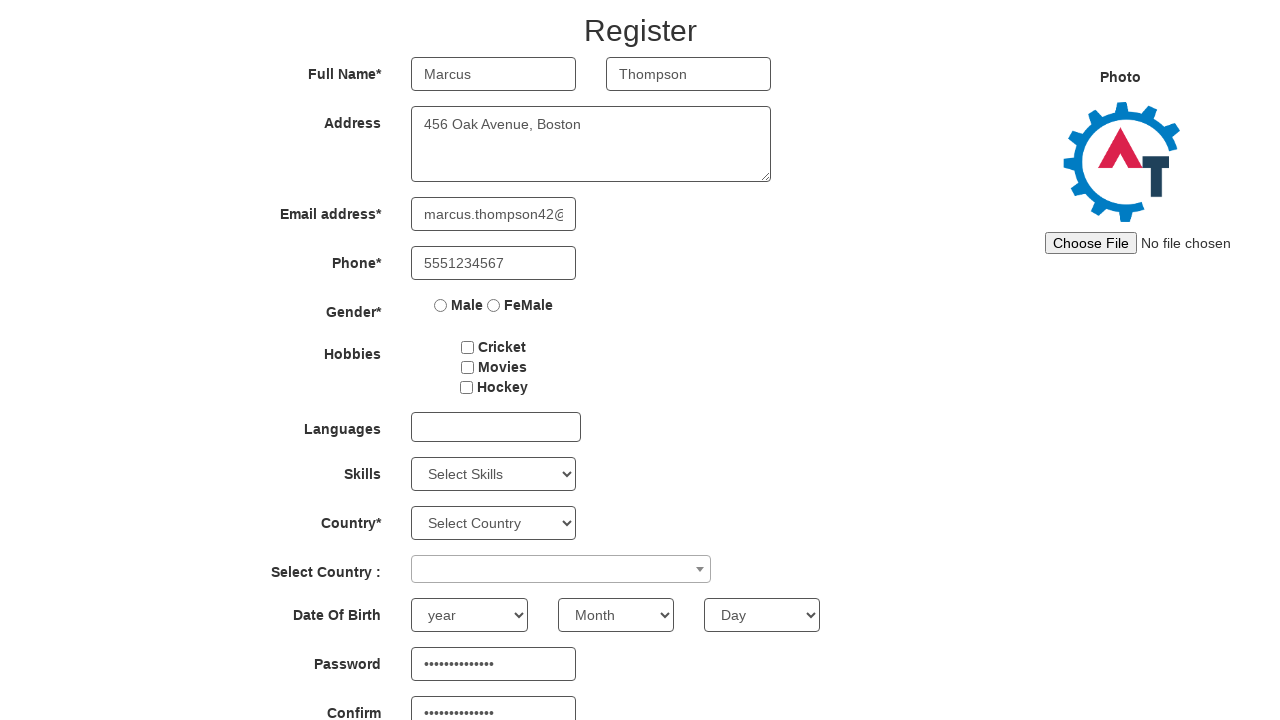